Tests clearing the complete state of all items by checking then unchecking the toggle all checkbox

Starting URL: https://demo.playwright.dev/todomvc

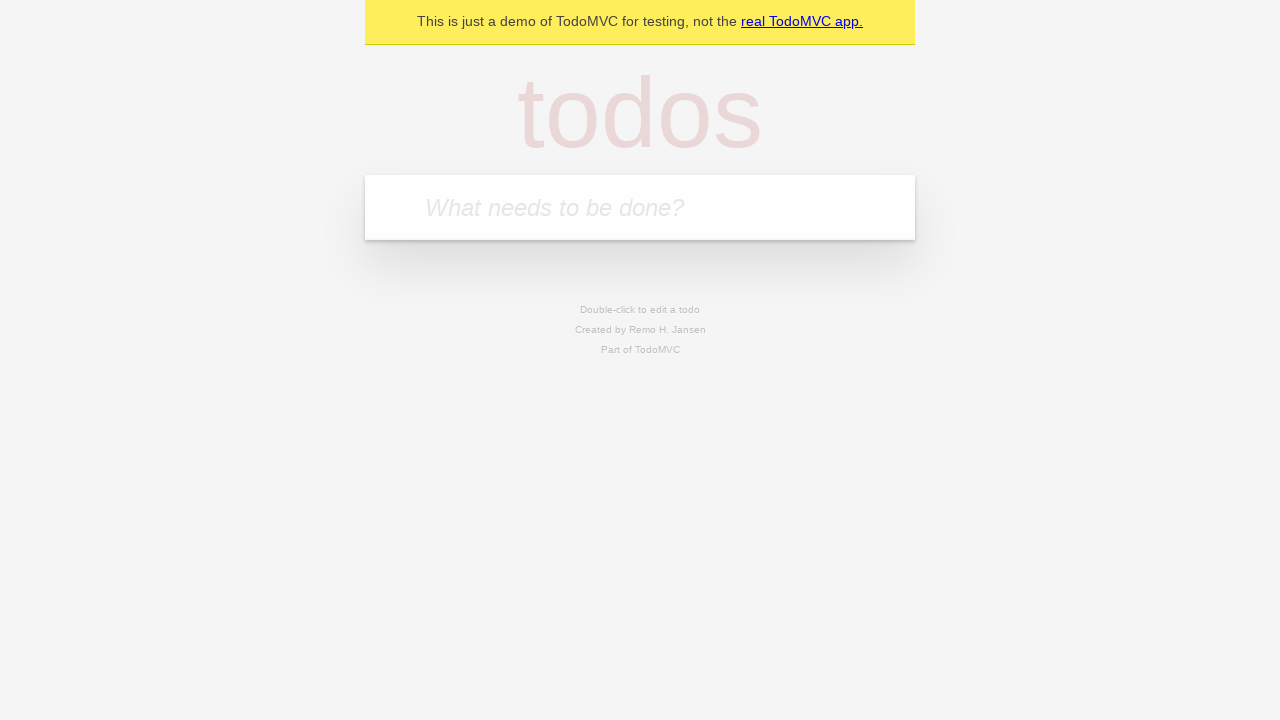

Filled todo input with 'buy some cheese' on internal:attr=[placeholder="What needs to be done?"i]
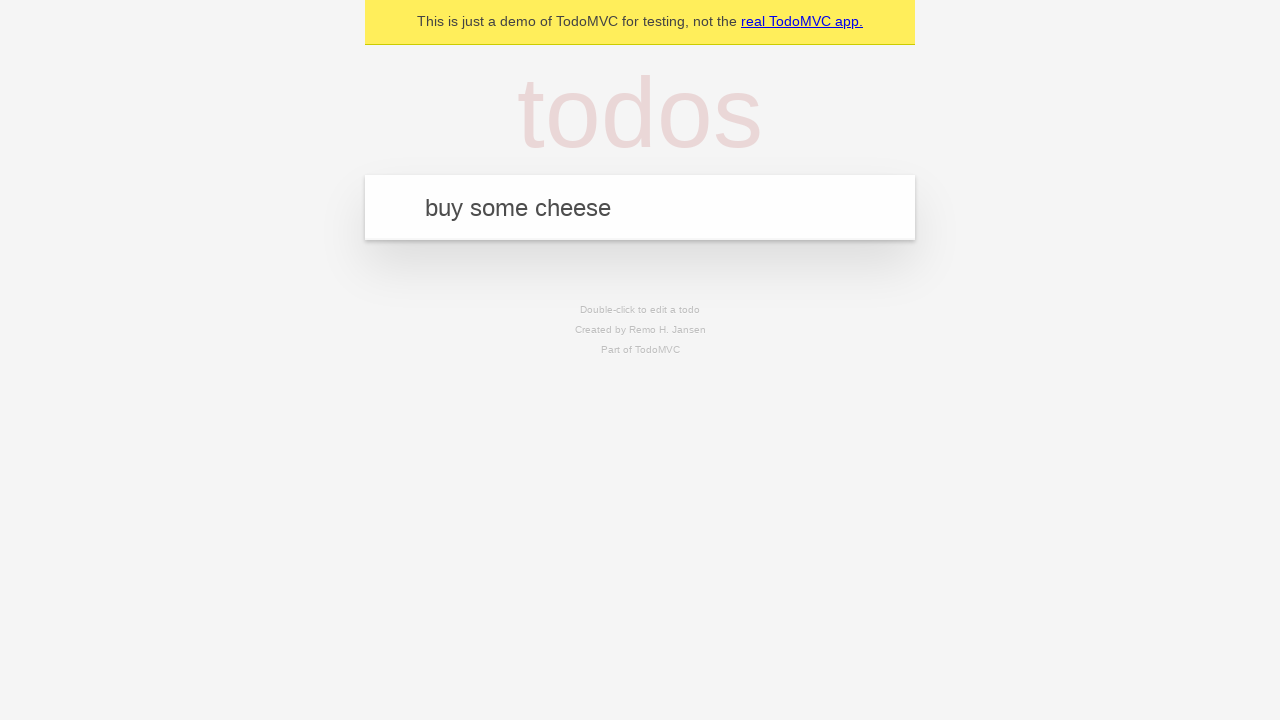

Pressed Enter to add first todo item on internal:attr=[placeholder="What needs to be done?"i]
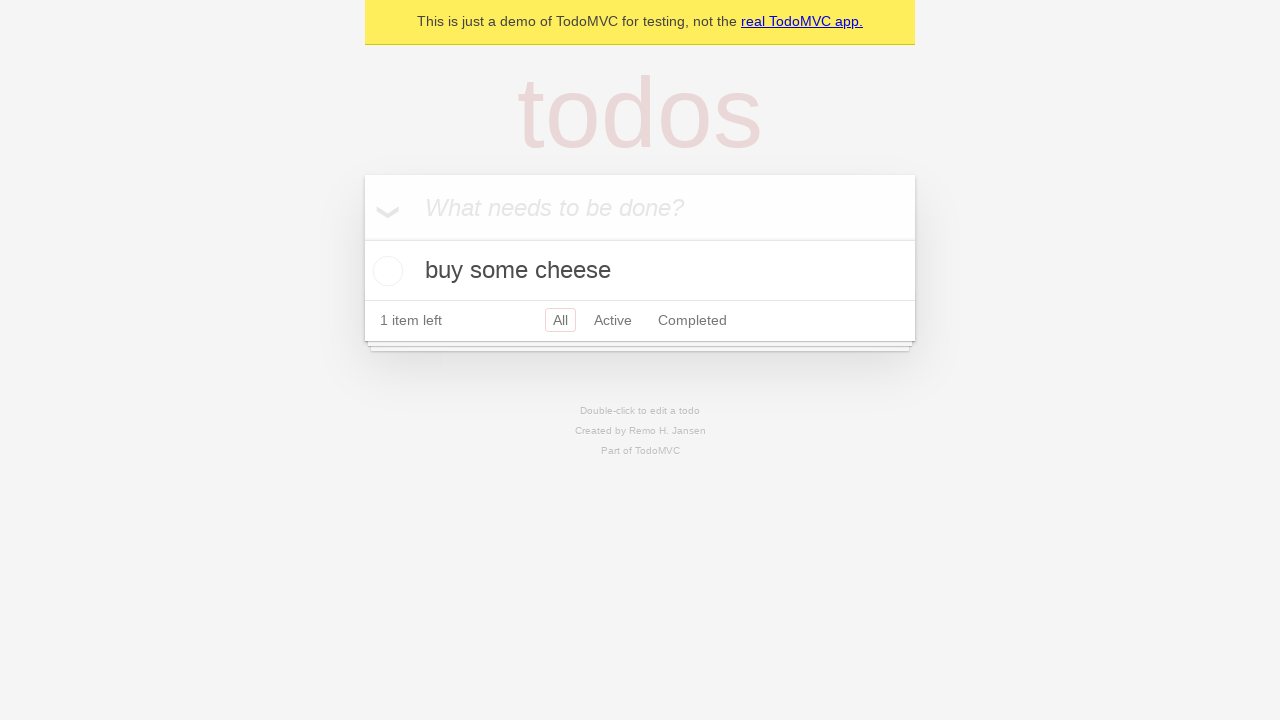

Filled todo input with 'feed the cat' on internal:attr=[placeholder="What needs to be done?"i]
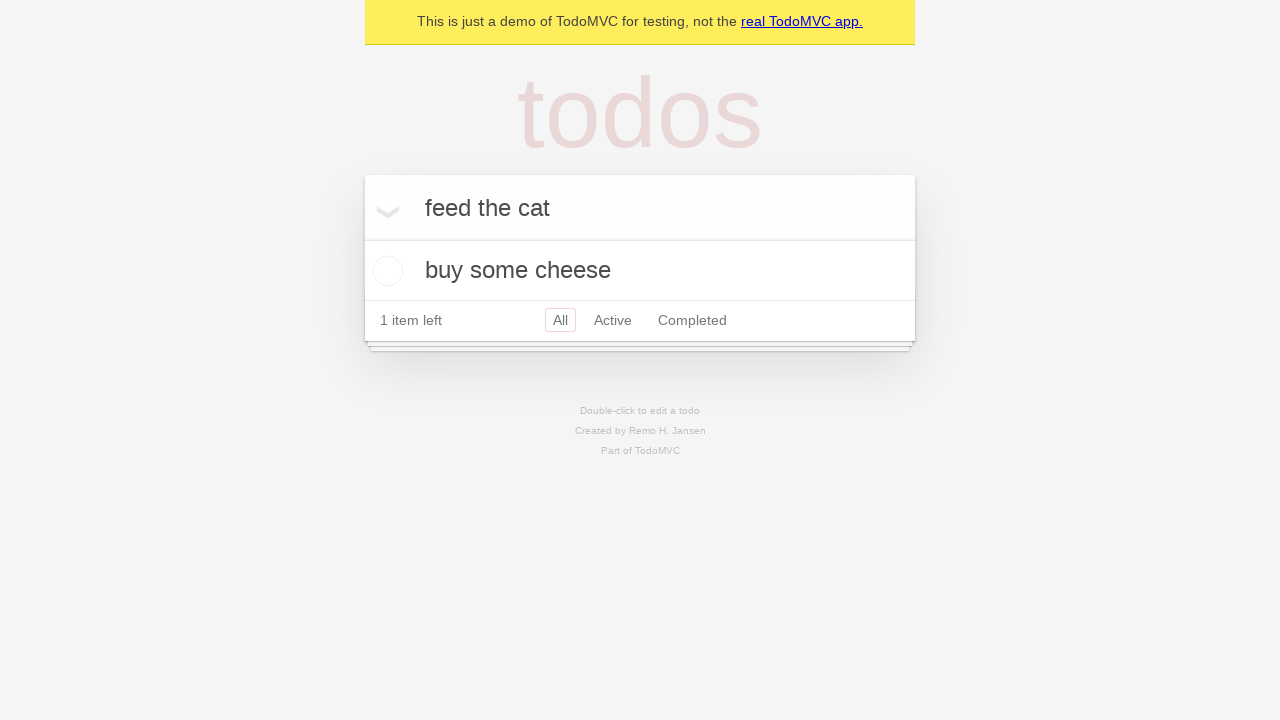

Pressed Enter to add second todo item on internal:attr=[placeholder="What needs to be done?"i]
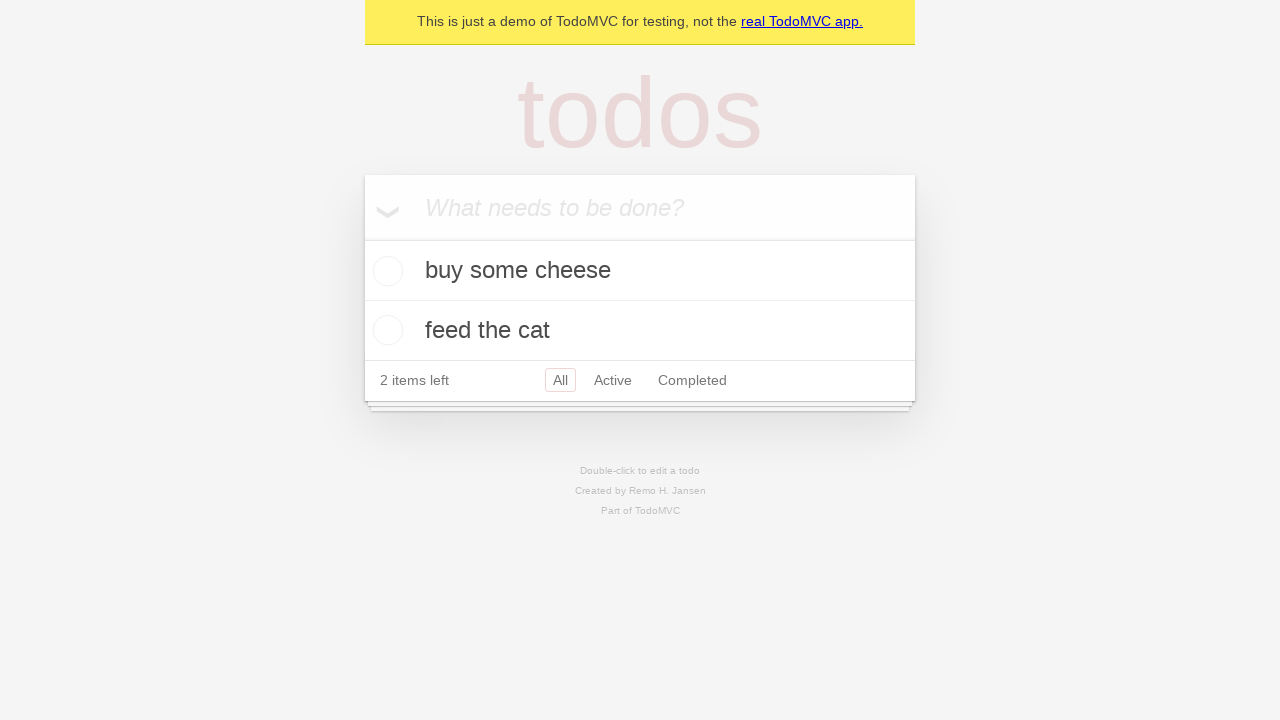

Filled todo input with 'book a doctors appointment' on internal:attr=[placeholder="What needs to be done?"i]
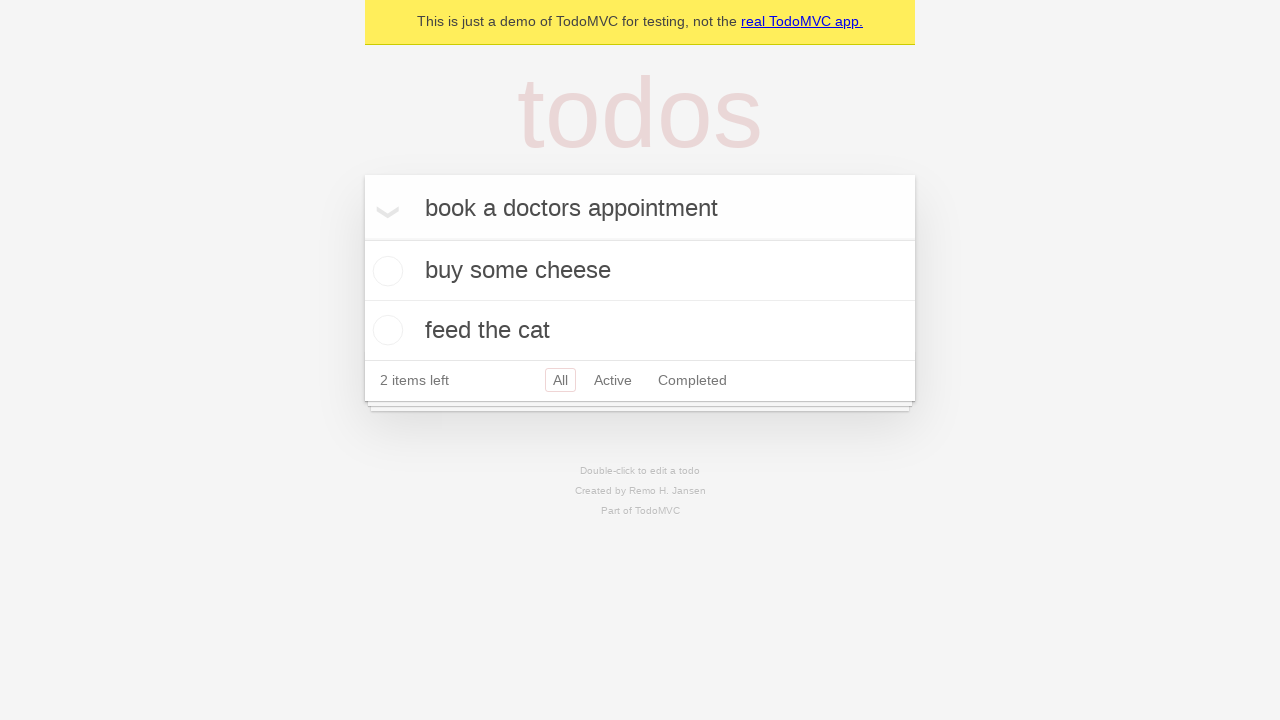

Pressed Enter to add third todo item on internal:attr=[placeholder="What needs to be done?"i]
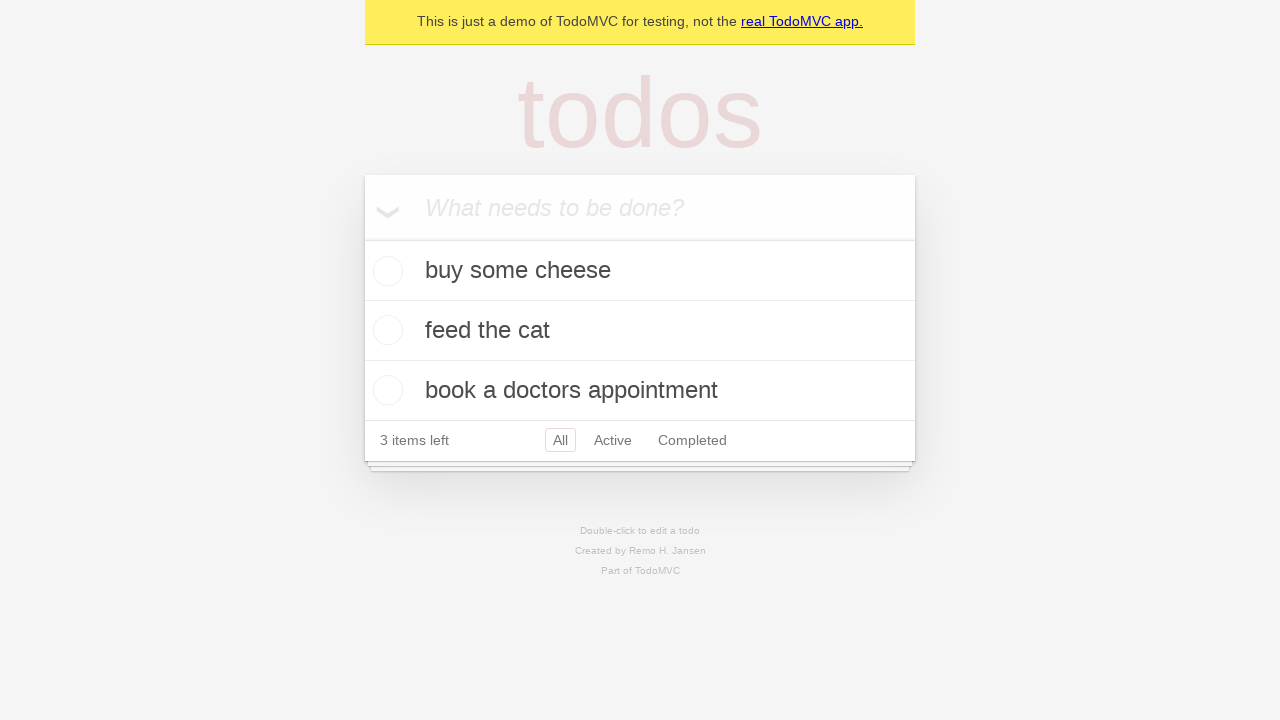

Checked 'Mark all as complete' toggle to complete all items at (362, 238) on internal:label="Mark all as complete"i
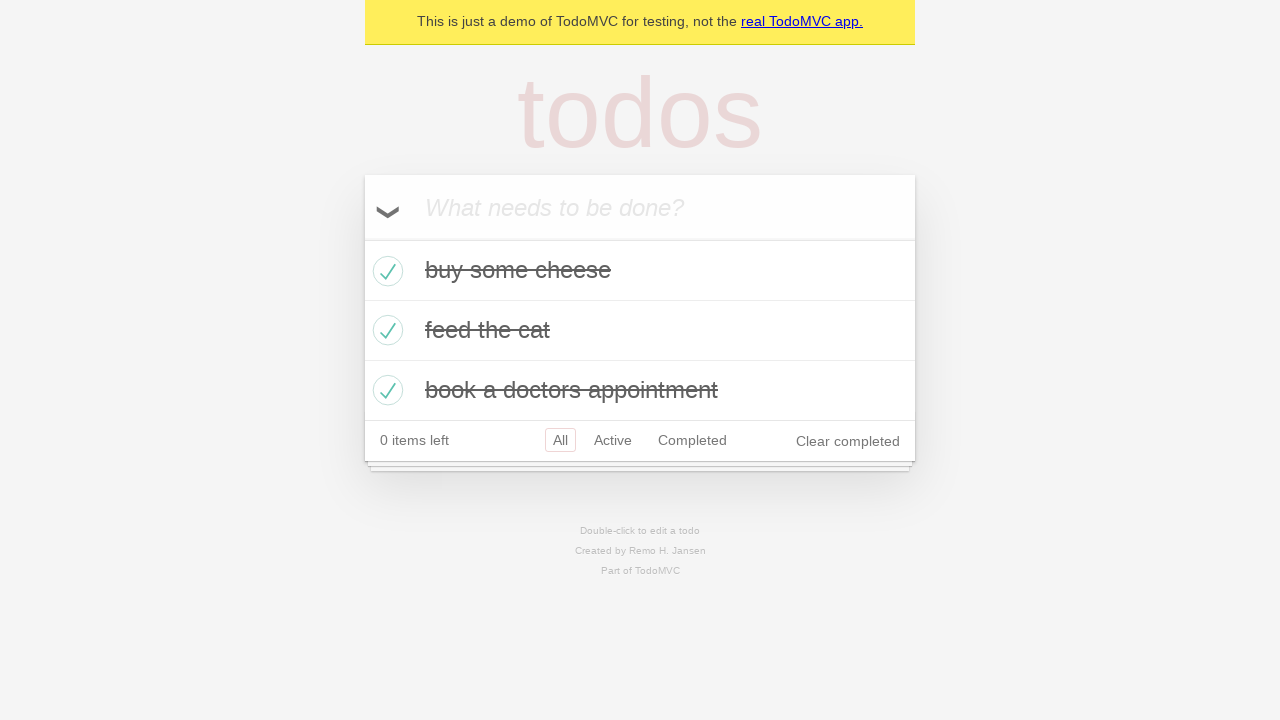

Unchecked 'Mark all as complete' toggle to clear all item completion states at (362, 238) on internal:label="Mark all as complete"i
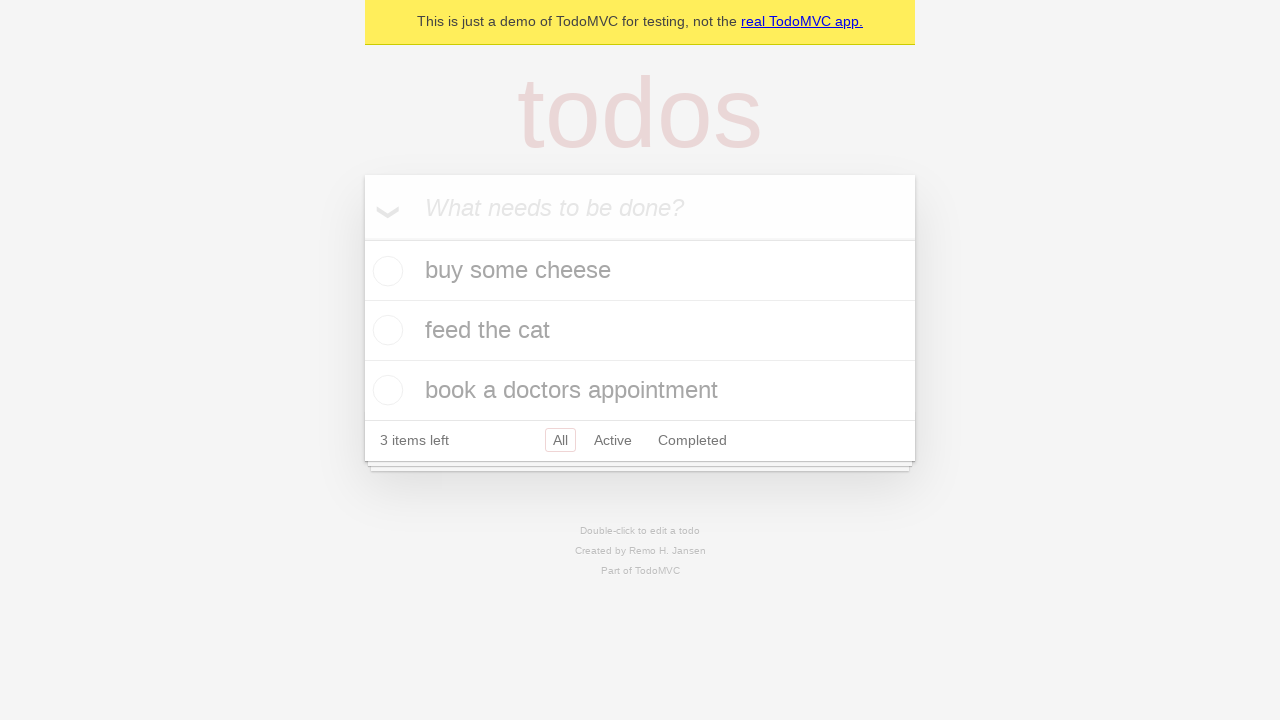

Waited for todo items to update after clearing completion states
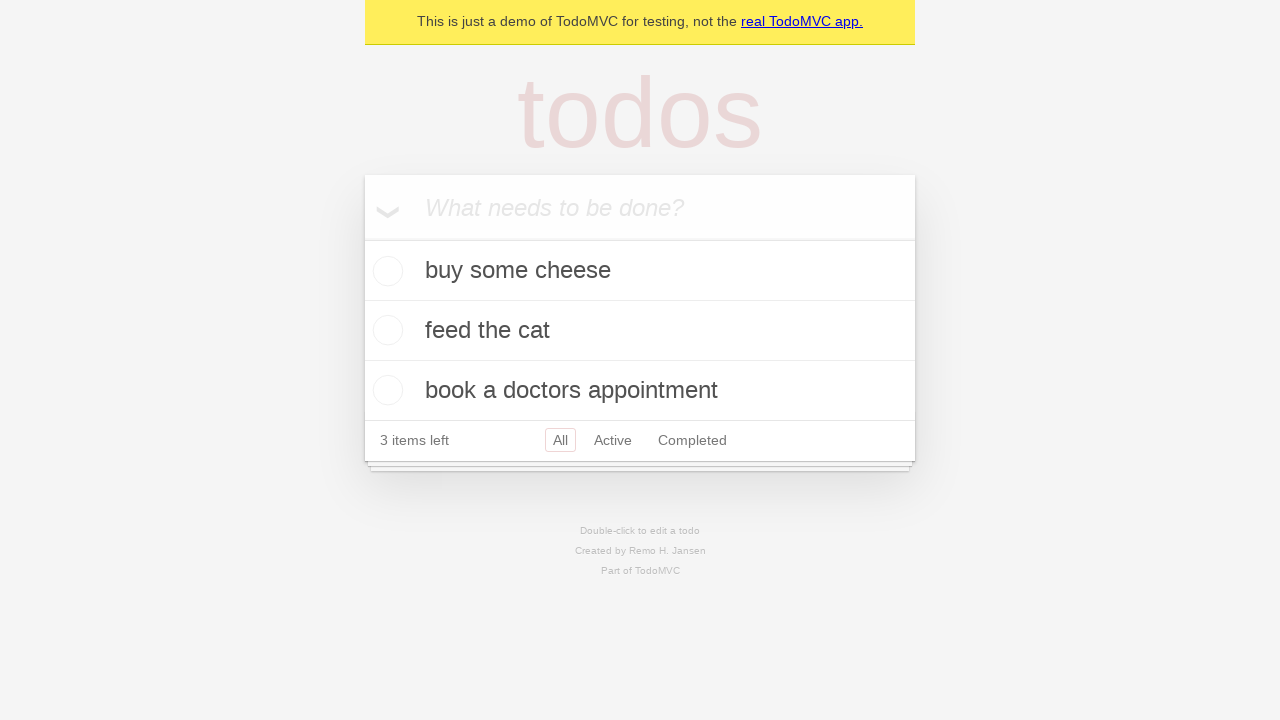

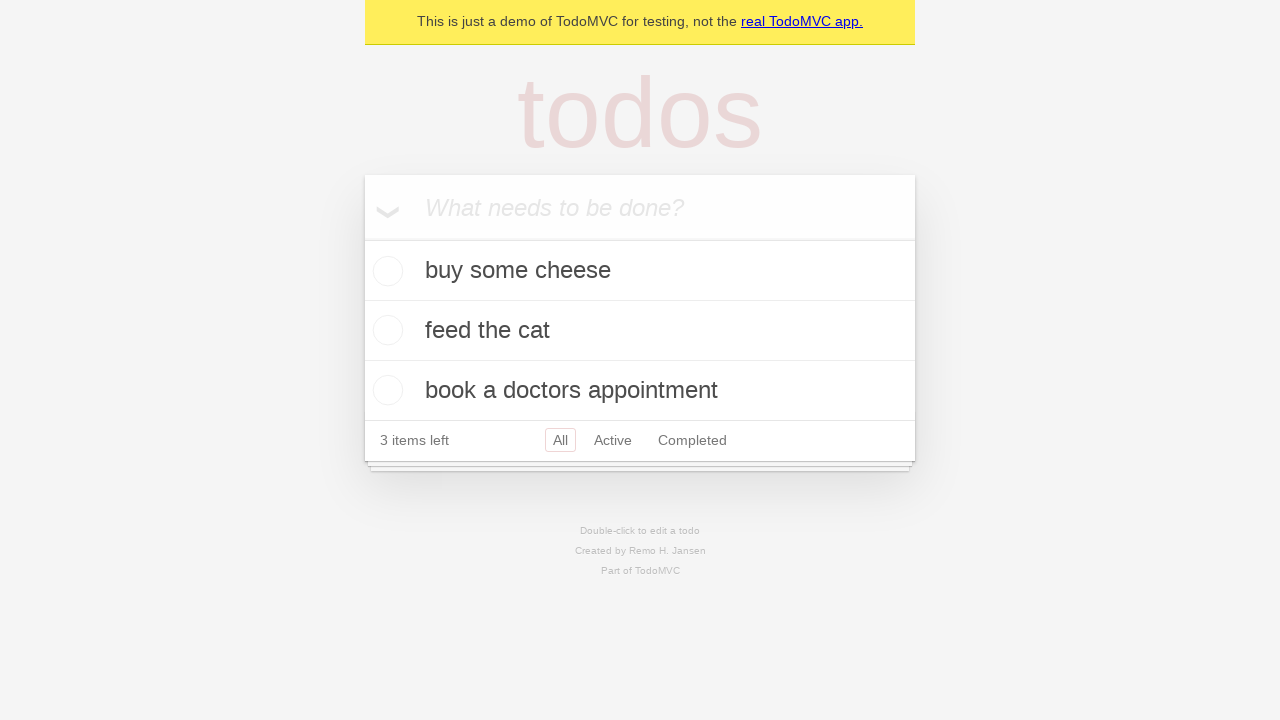